Navigates to the Selenium Practice e-commerce page and verifies it loads

Starting URL: https://rahulshettyacademy.com/seleniumPractise/#/

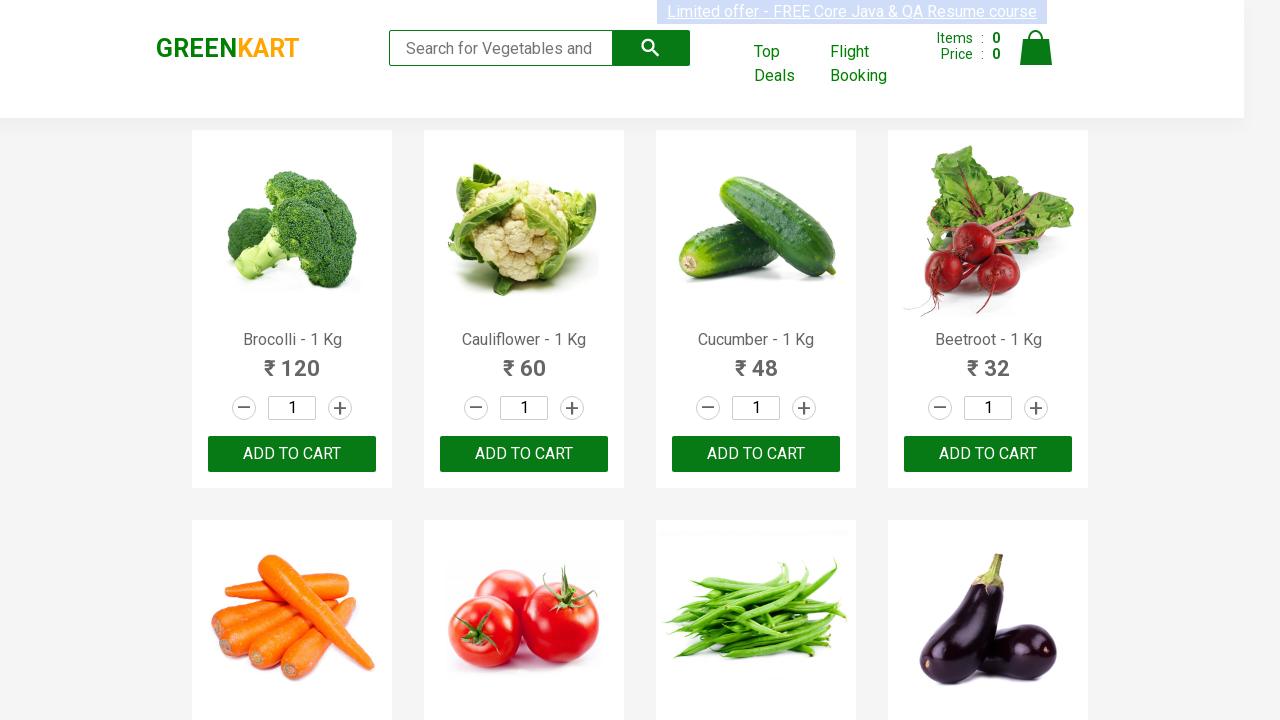

Waited for page DOM content to load at https://rahulshettyacademy.com/seleniumPractise/#/
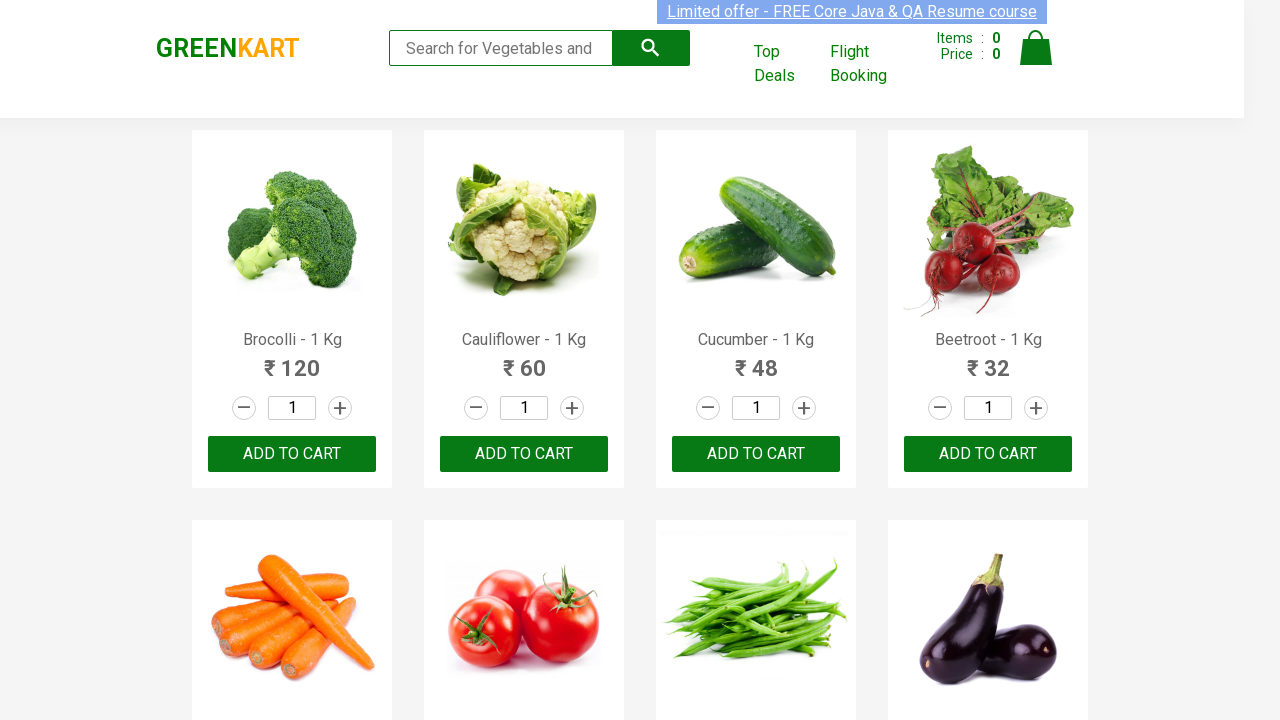

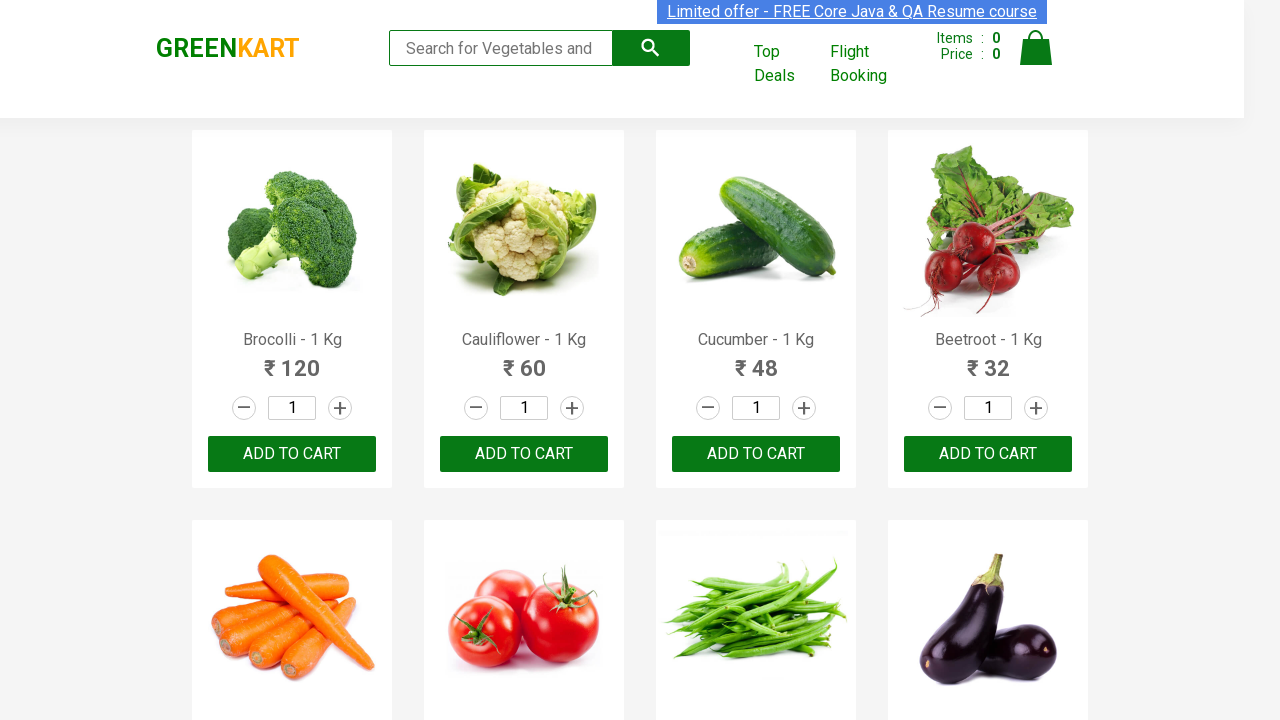